Tests that the Playwright homepage has "Playwright" in the title, verifies the "Get Started" link has the correct href attribute, clicks it, and confirms navigation to the intro page.

Starting URL: https://playwright.dev/

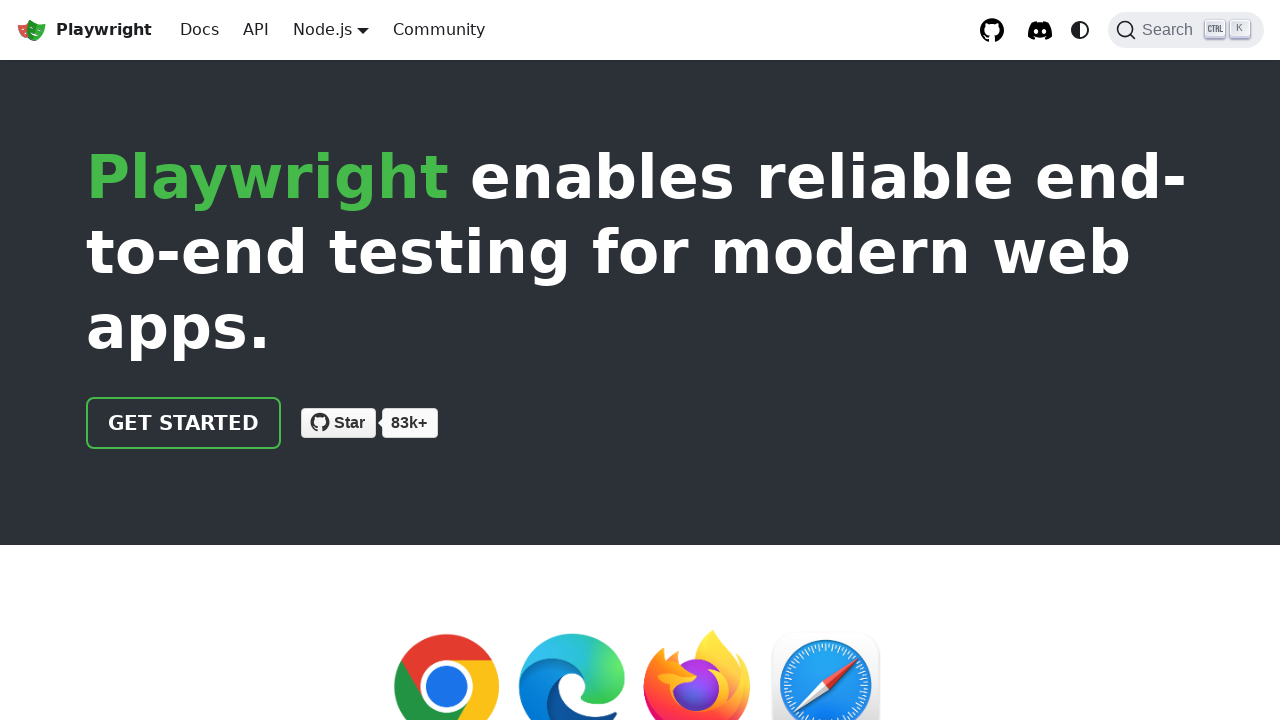

Located 'Get Started' link on the page
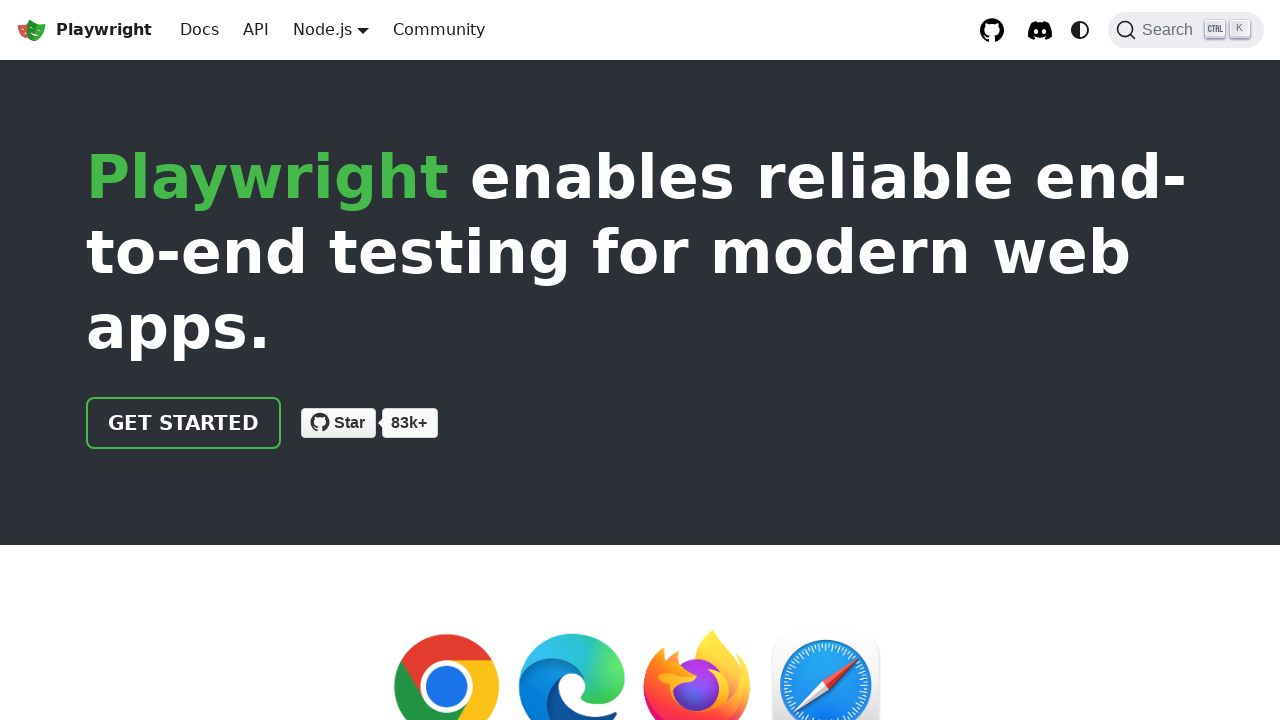

Clicked the 'Get Started' link at (184, 423) on text=Get Started
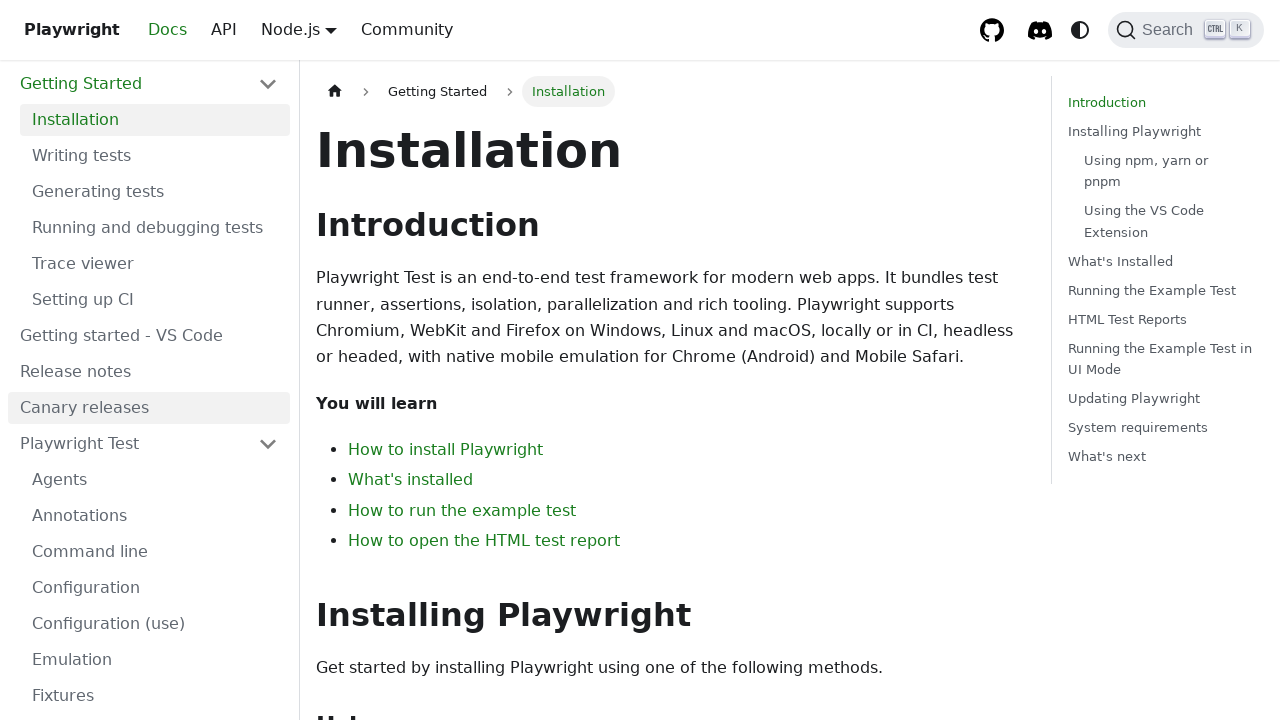

Navigation completed to intro page
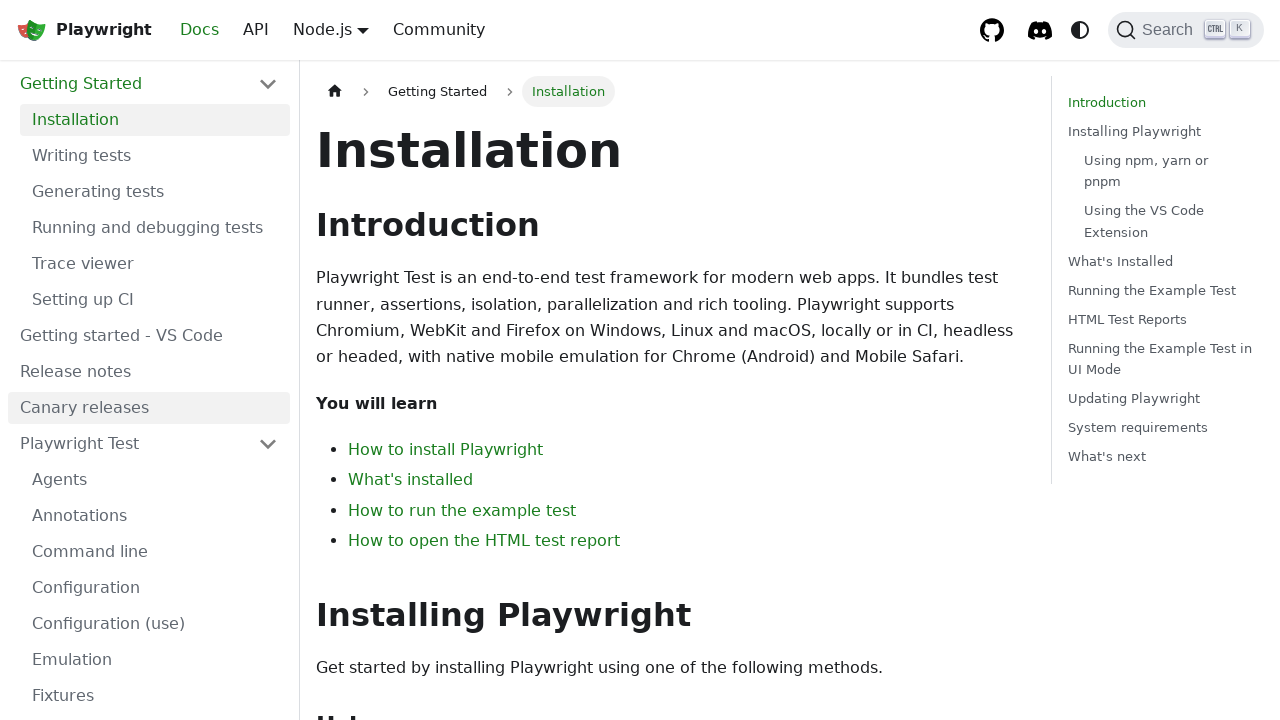

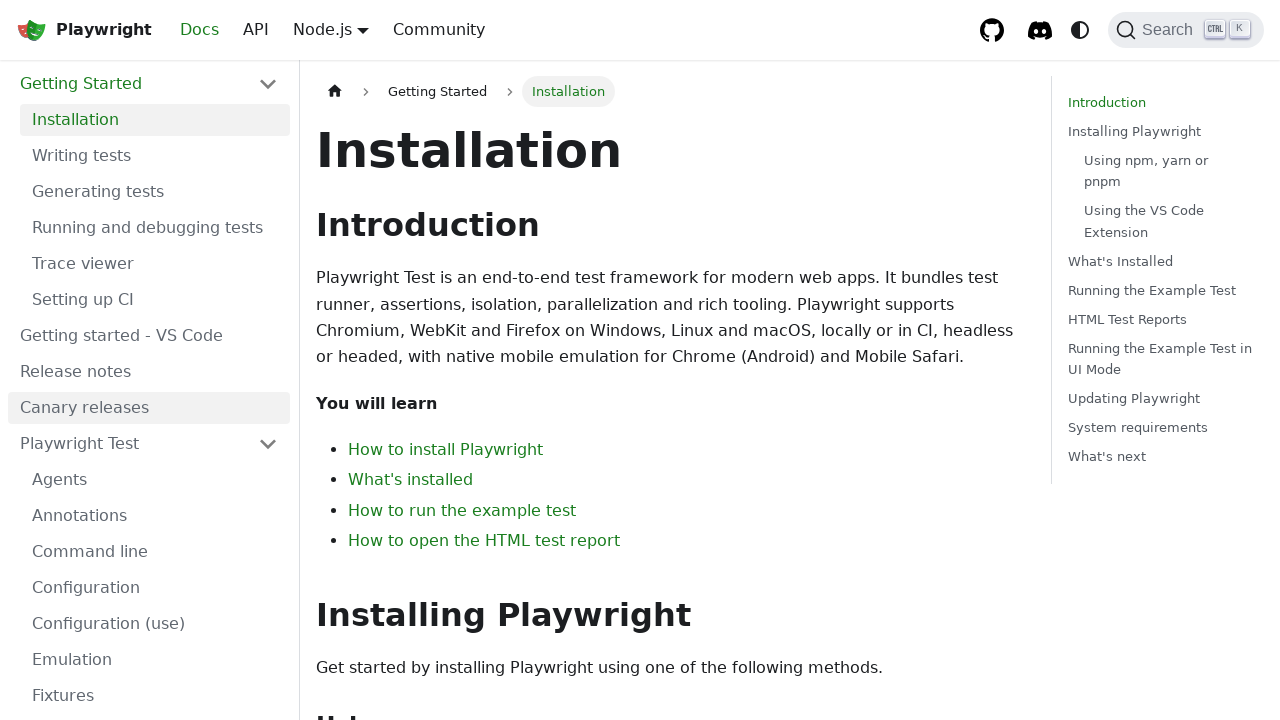